Tests a loading images page by waiting for a specific image element to be present on the page

Starting URL: https://bonigarcia.dev/selenium-webdriver-java/loading-images.html

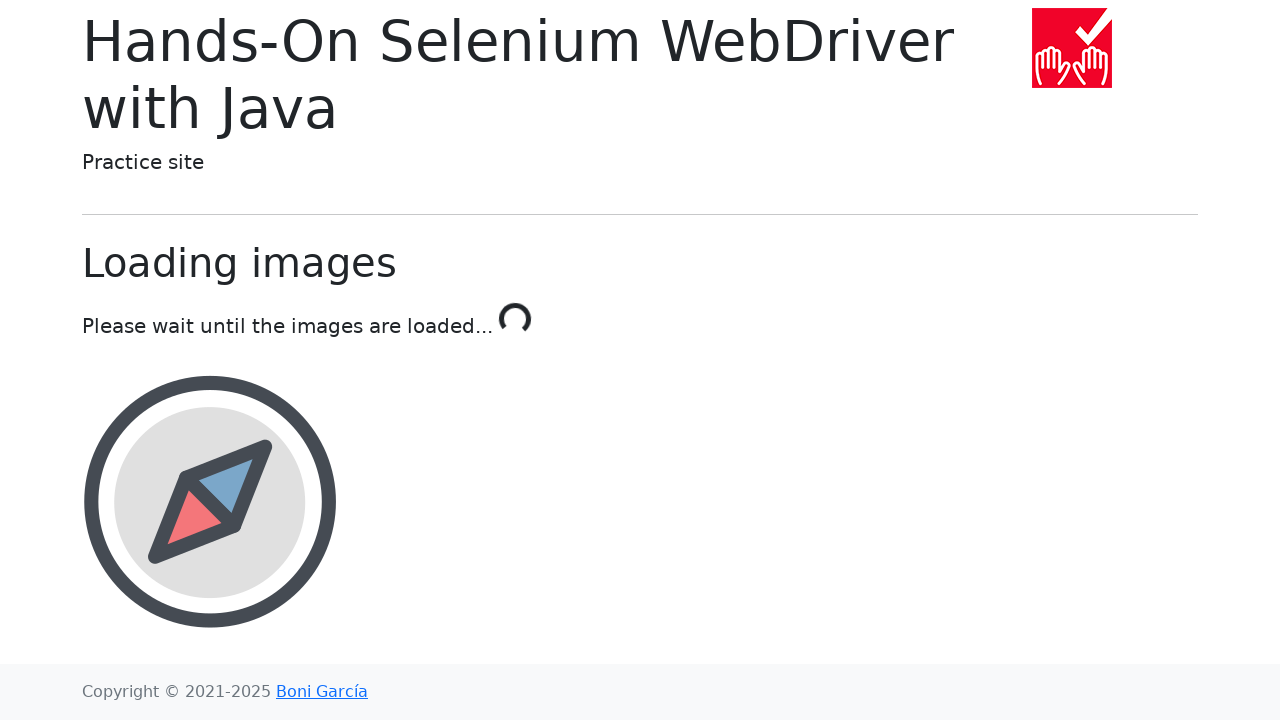

Waited for award image element to be present on the page
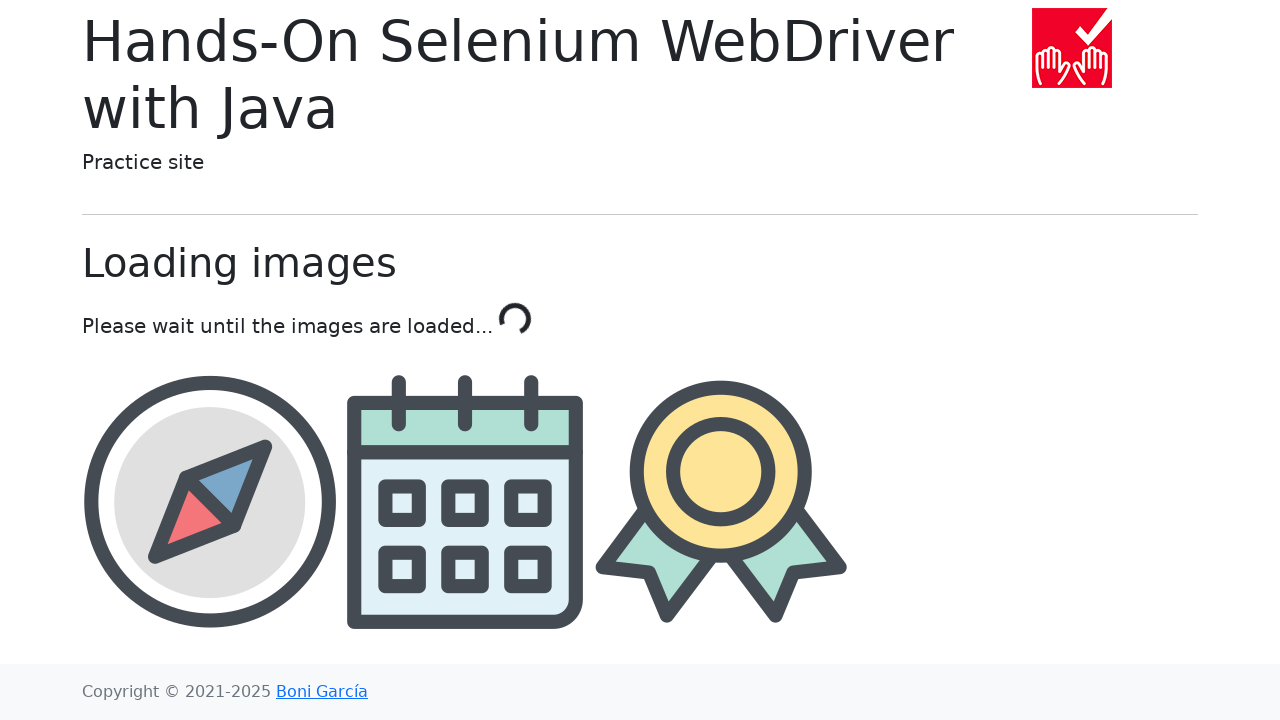

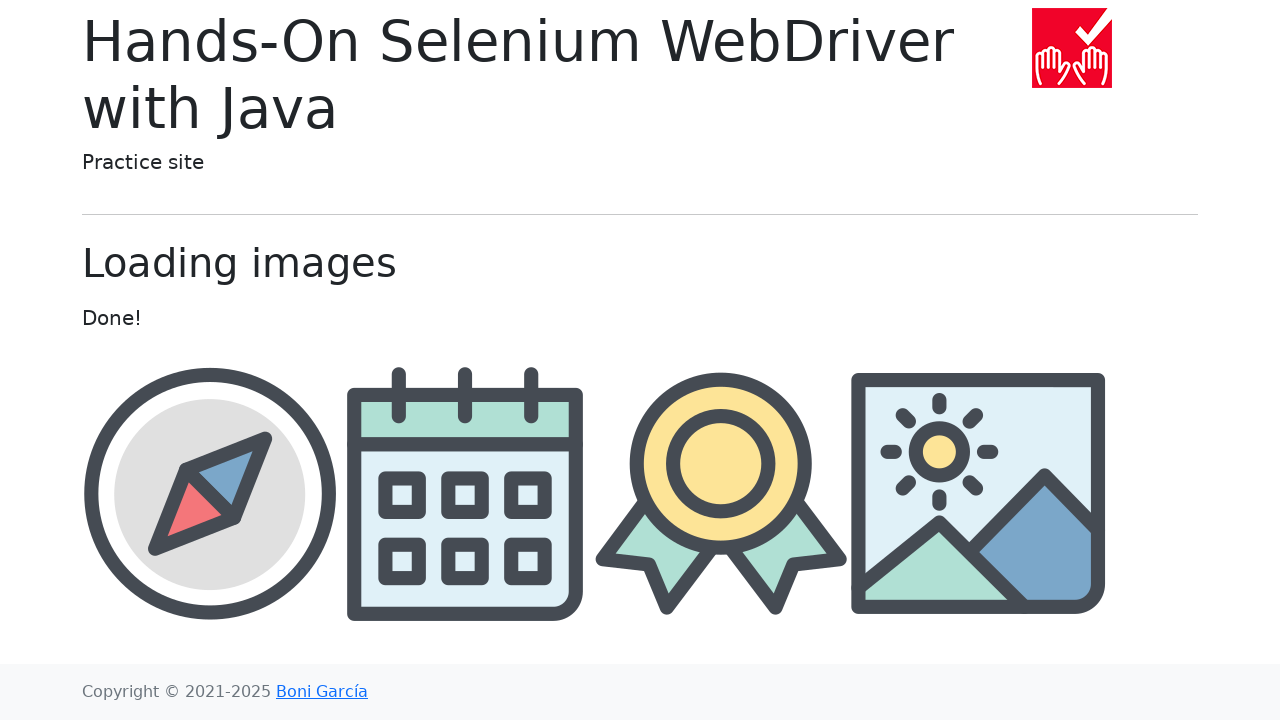